Tests alert handling by triggering an alert, accepting it, then triggering again and dismissing it

Starting URL: https://kitchen.applitools.com/ingredients/alert

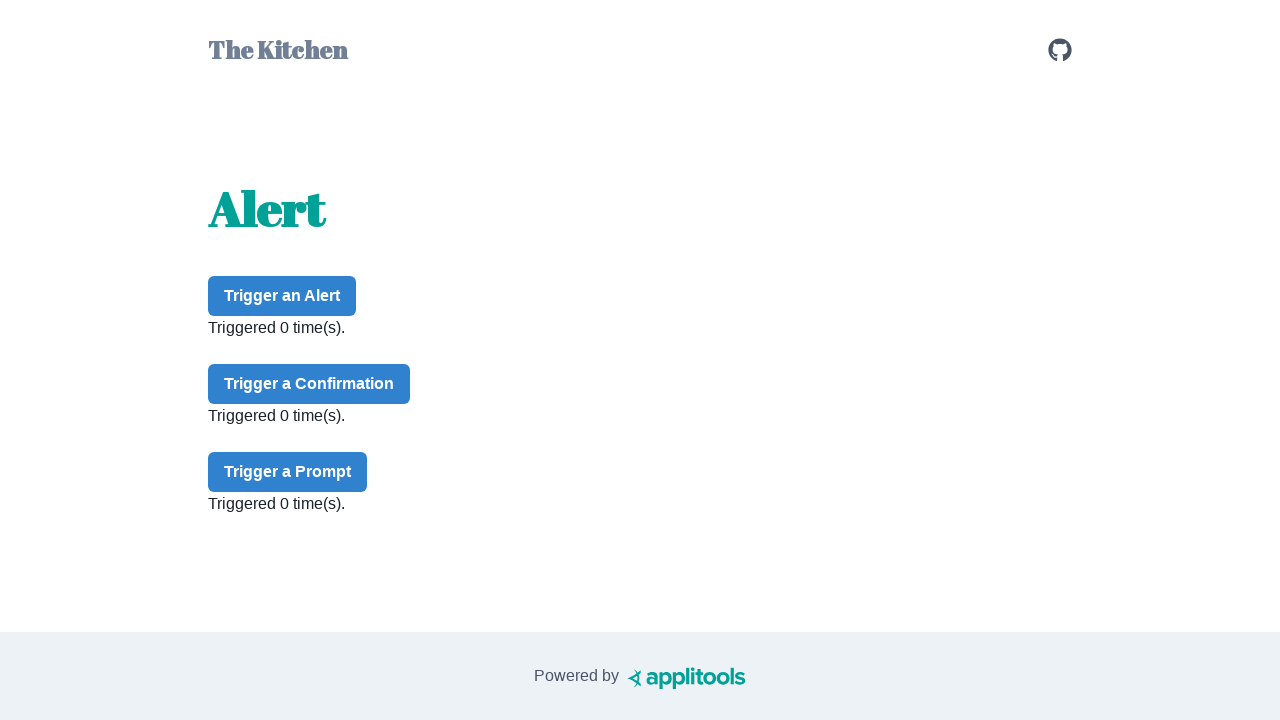

Set up dialog handler to accept alerts
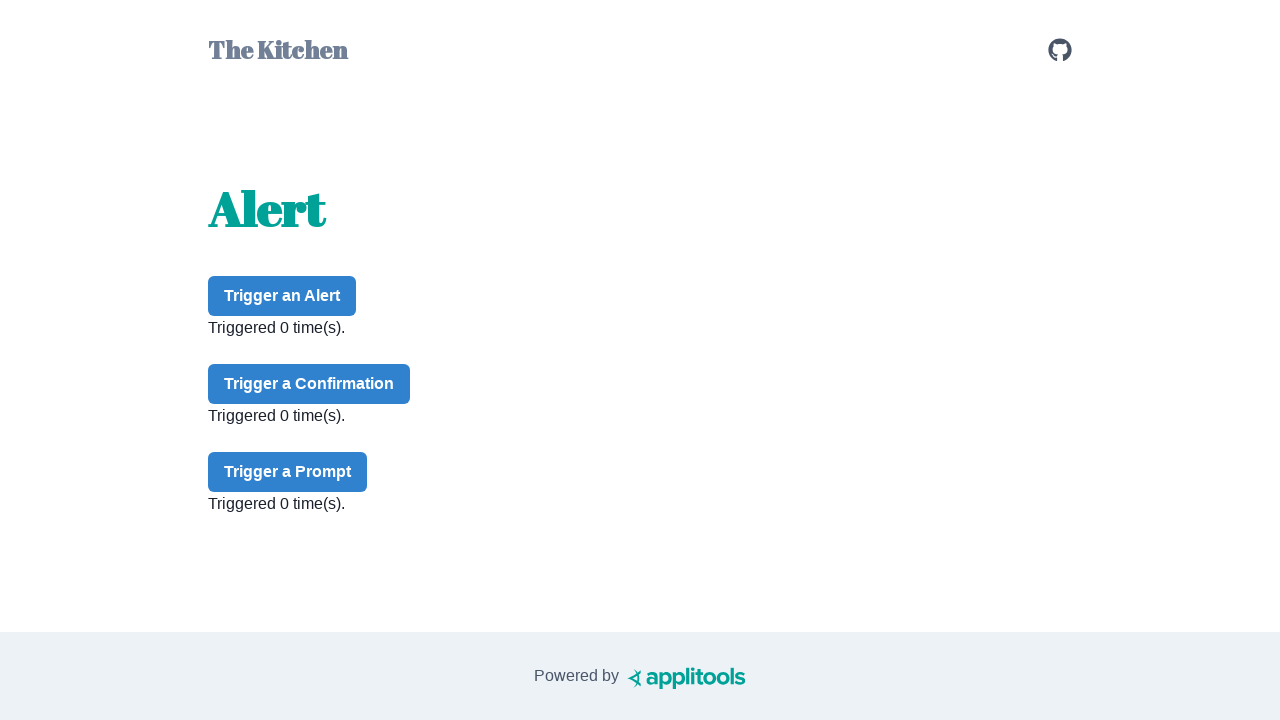

Clicked alert button and accepted the triggered alert at (282, 296) on #alert-button
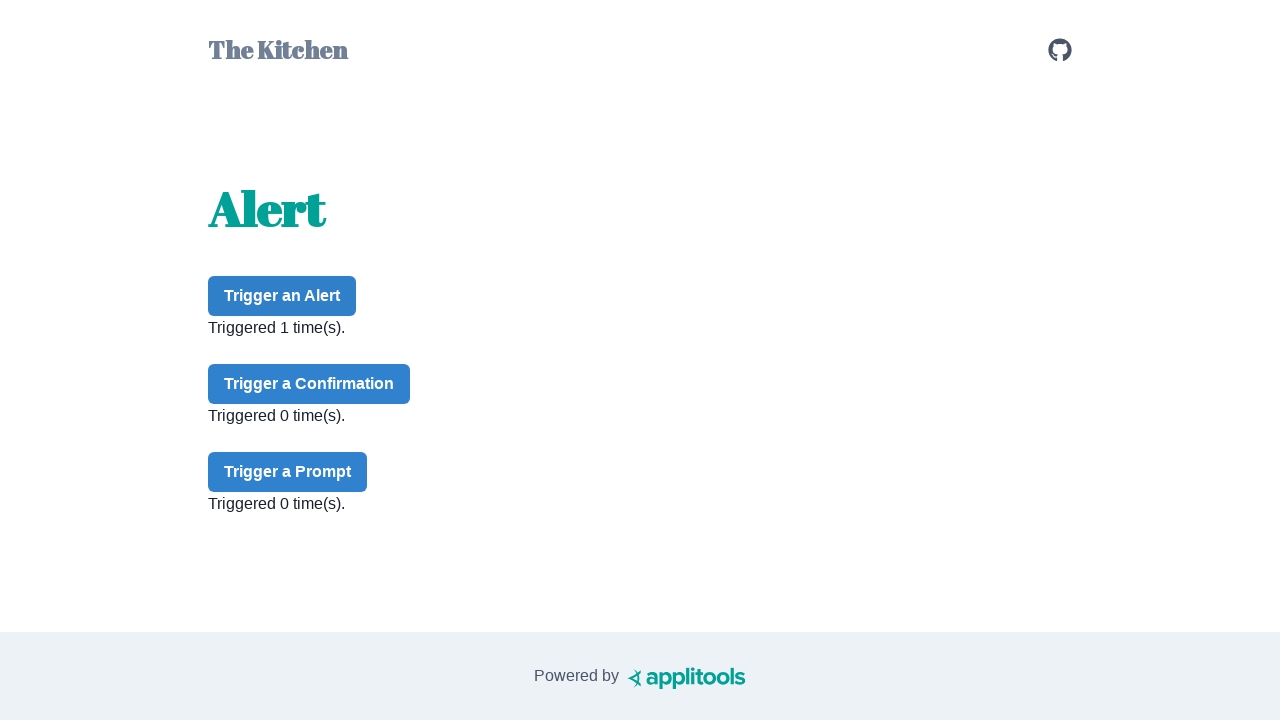

Set up dialog handler to dismiss alerts
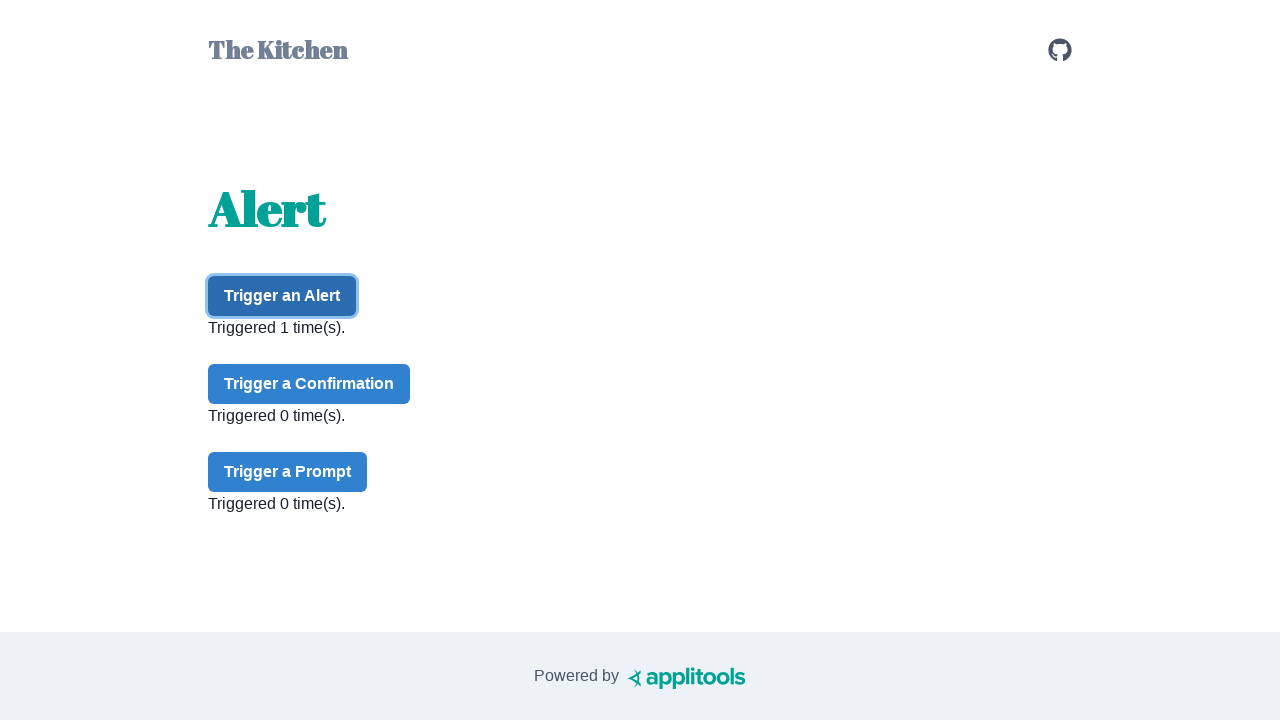

Clicked alert button and dismissed the triggered alert at (282, 296) on #alert-button
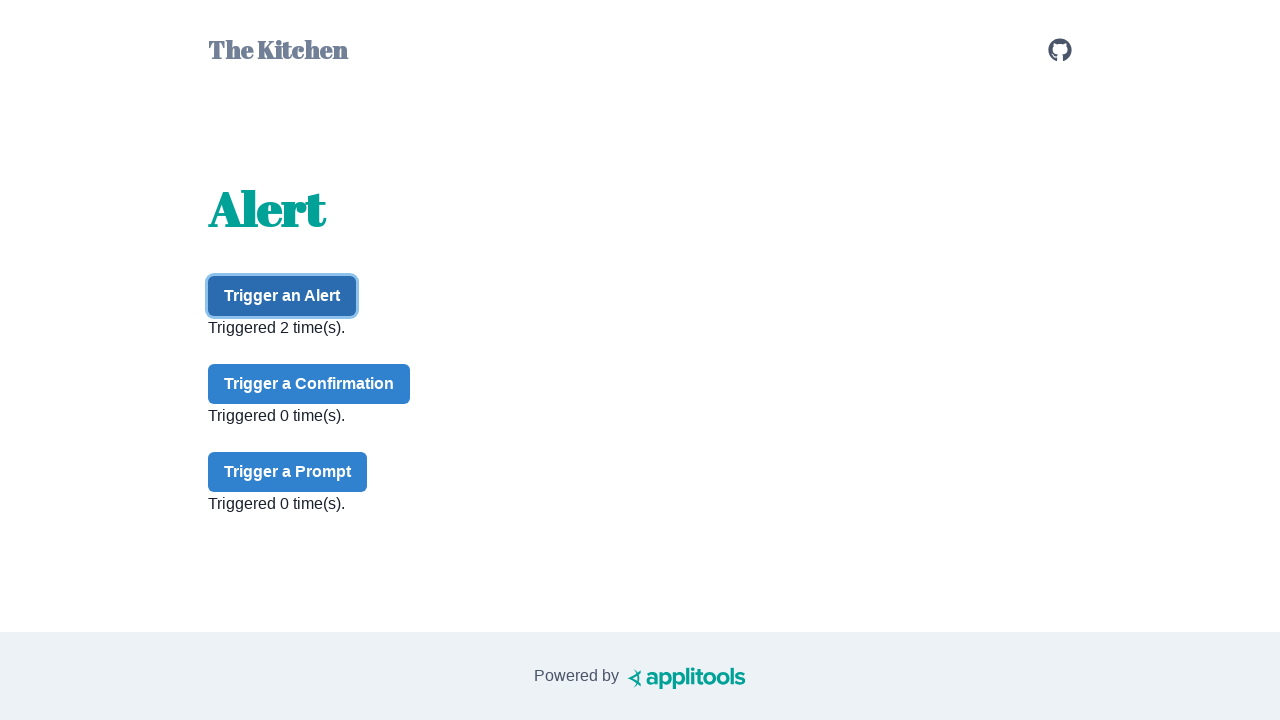

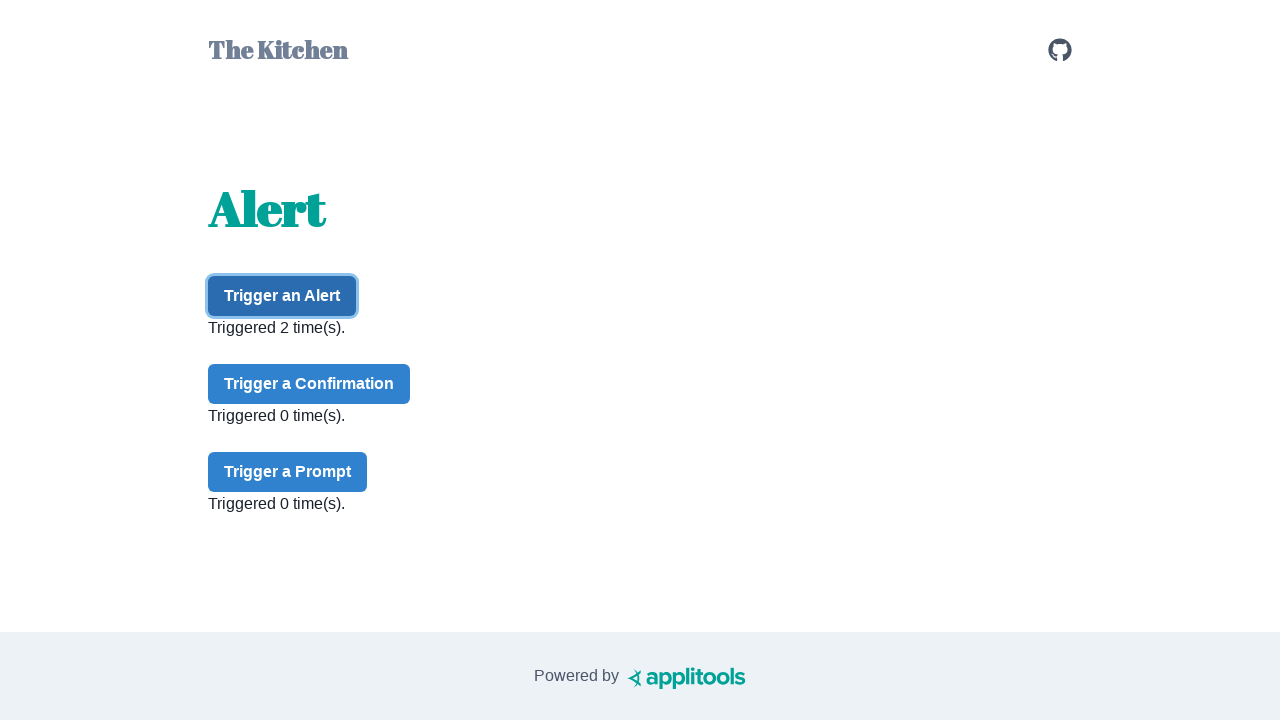